Tests collapsing a subcategory section in the side menu hides its content

Starting URL: https://bookbox.ch/categories/B%C3%BCcher

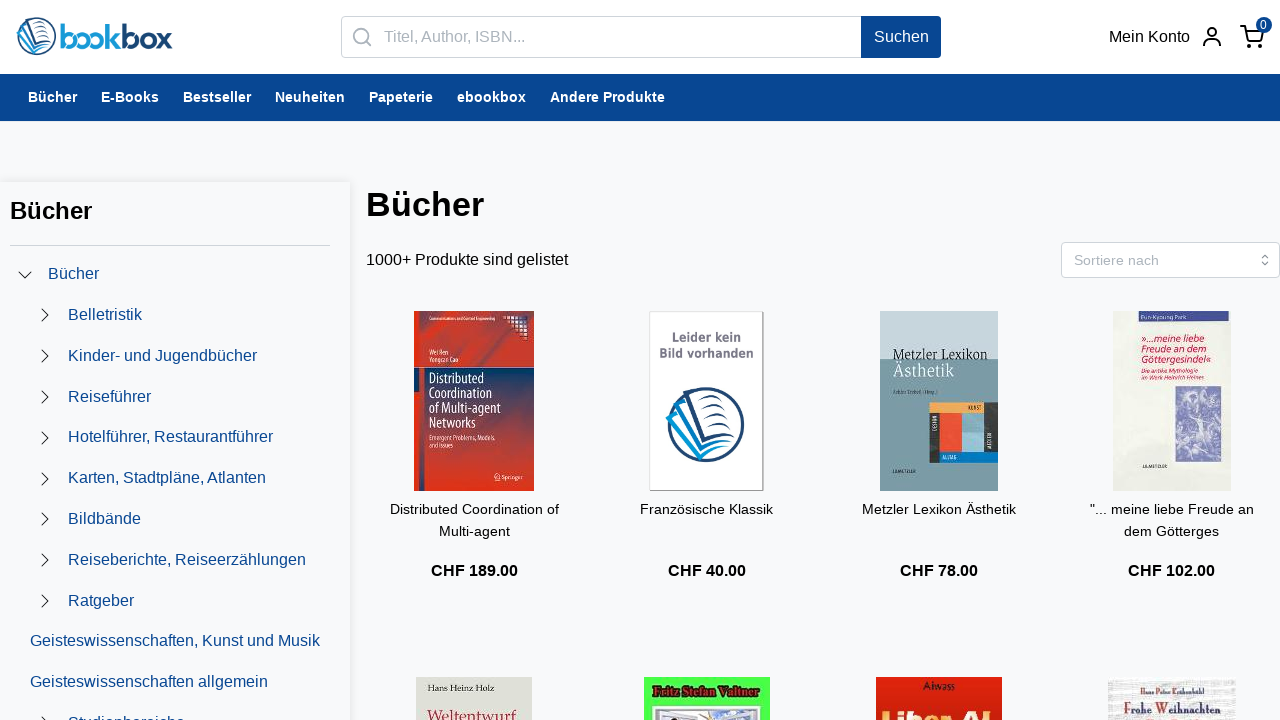

Clicked to collapse the first subcategory section in side menu at (25, 275) on .mantine-1avyp1d > .mantine-UnstyledButton-root >> nth=0
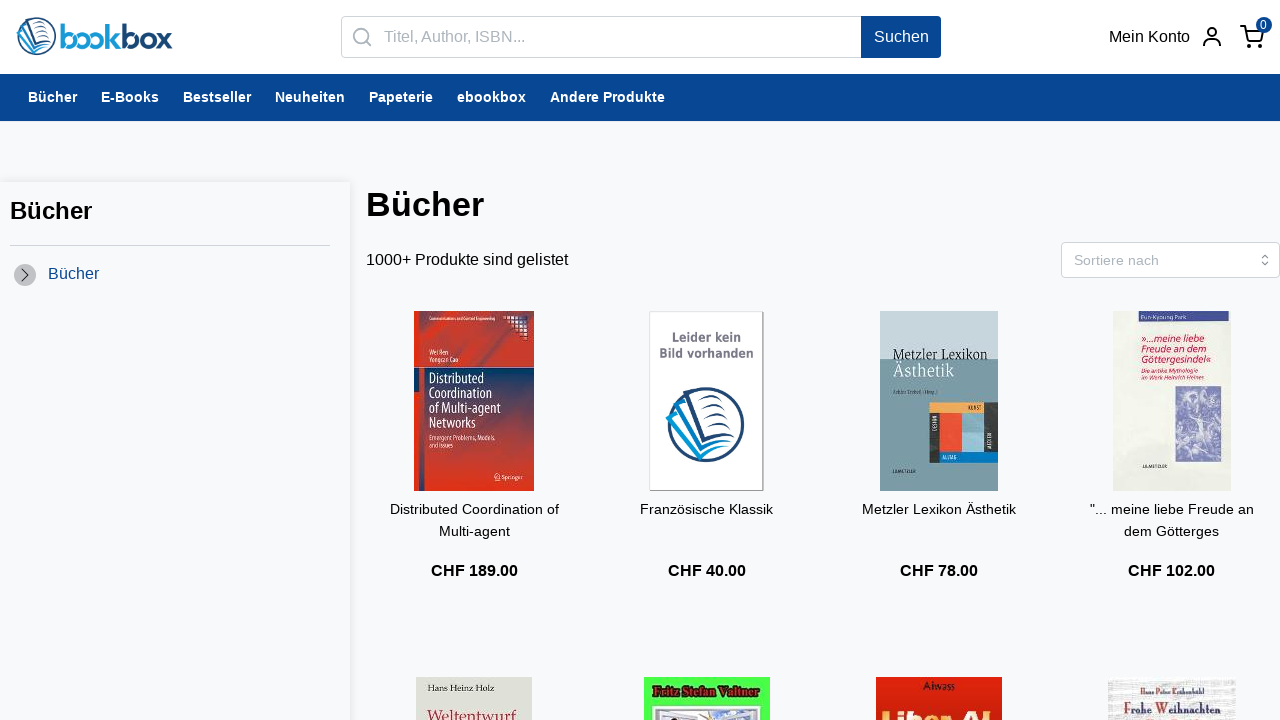

Waited for collapse animation to complete
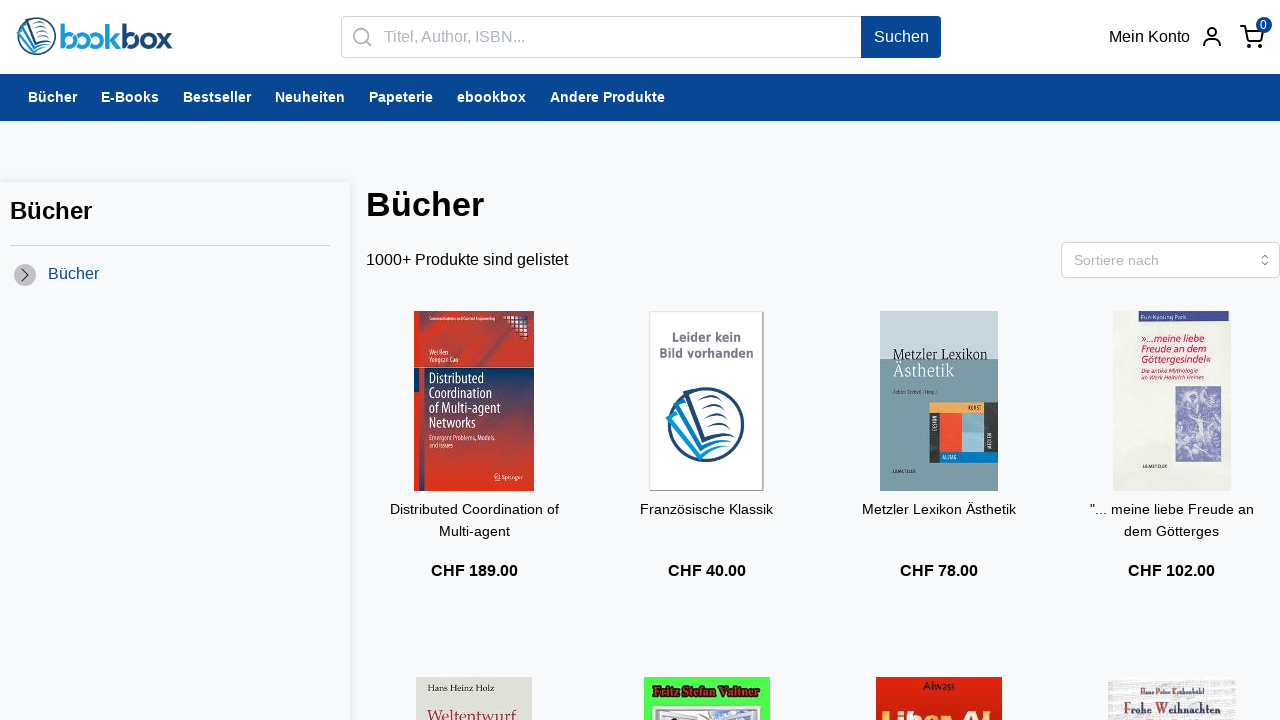

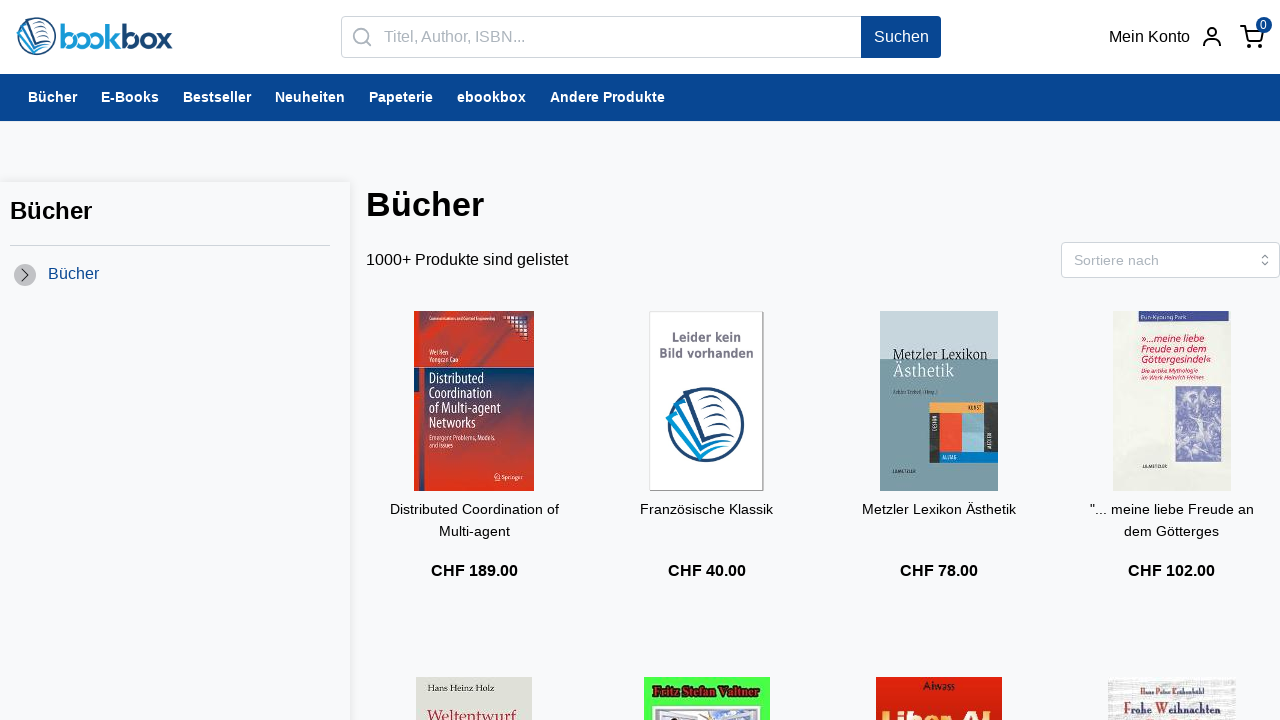